Tests dropdown selection functionality on OrangeHRM's 30-day trial signup form by selecting a country from the dropdown menu

Starting URL: https://www.orangehrm.com/orangehrm-30-day-trial/

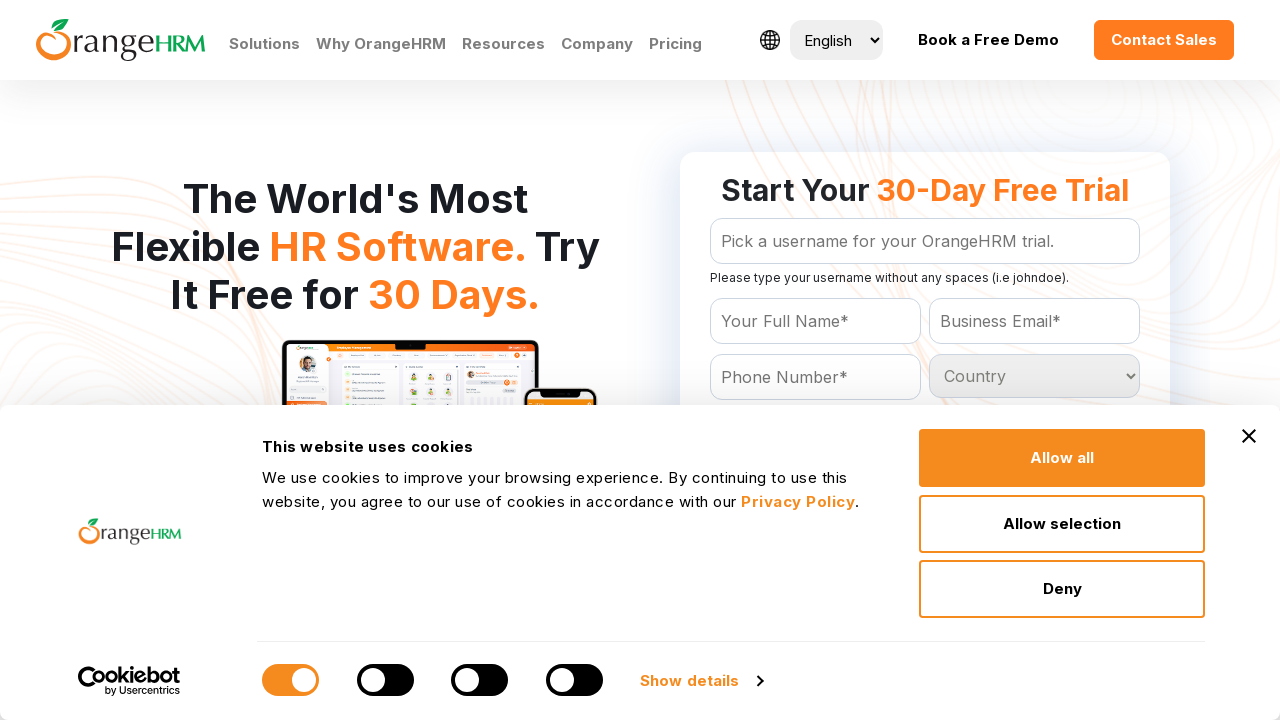

Country dropdown selector became visible
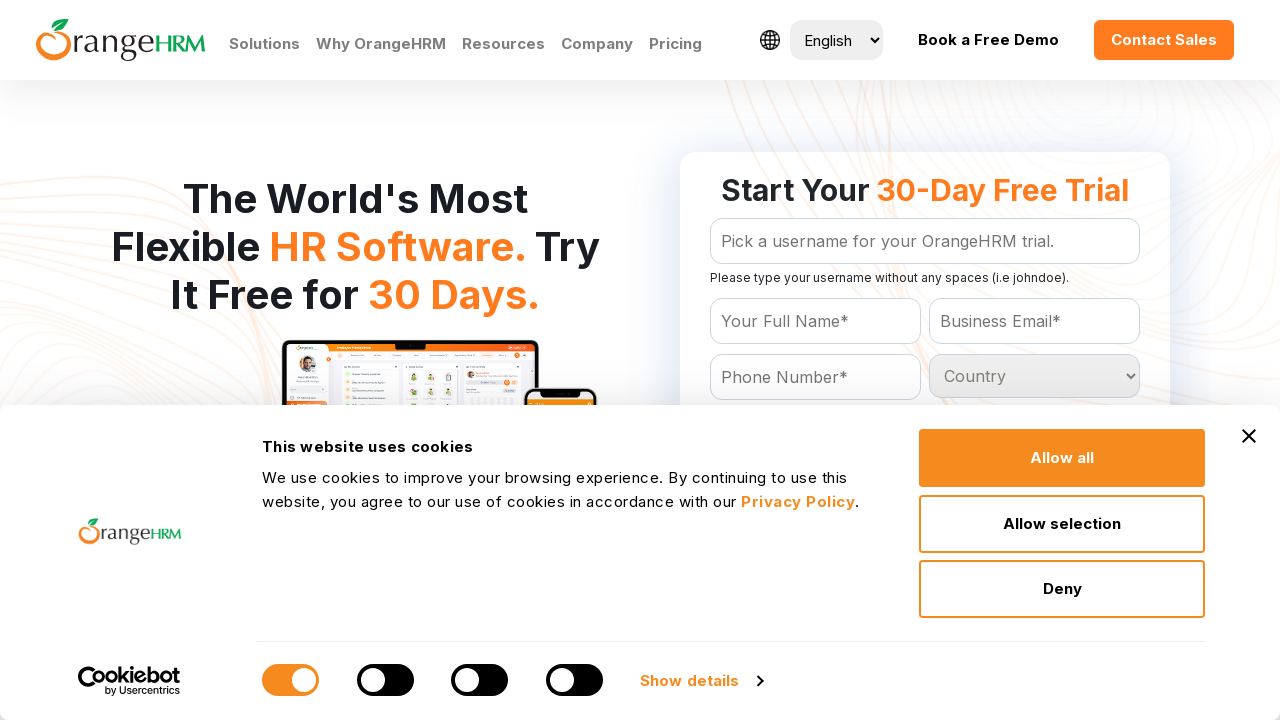

Selected 'Belgium' from the country dropdown on #Form_getForm_Country
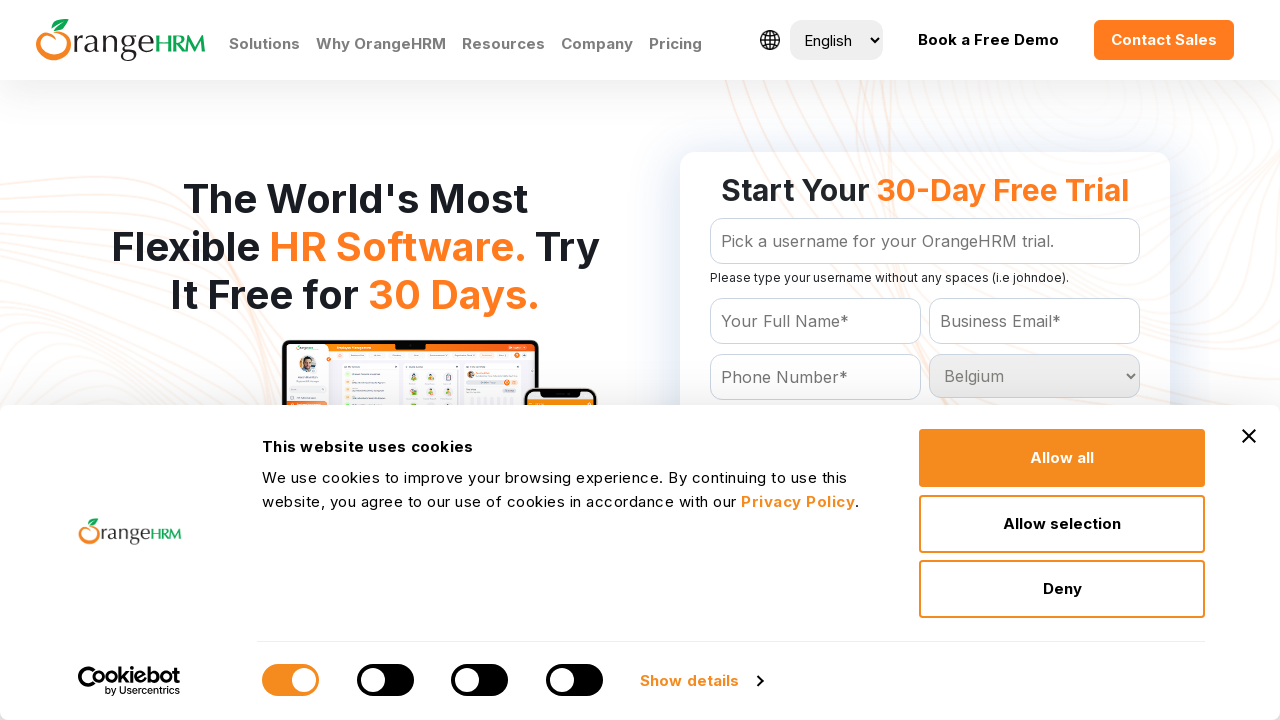

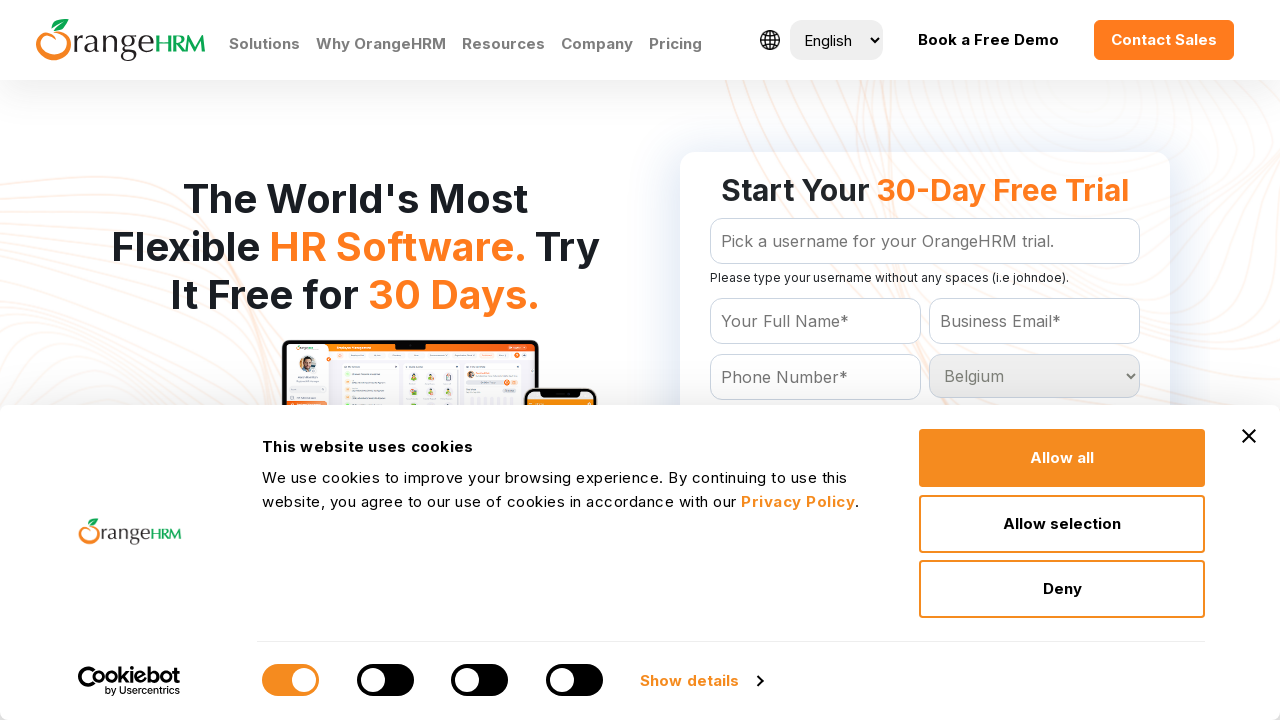